Tests radio button functionality by clicking a radio option and verifying the selected value is displayed

Starting URL: https://demoqa.com/elements

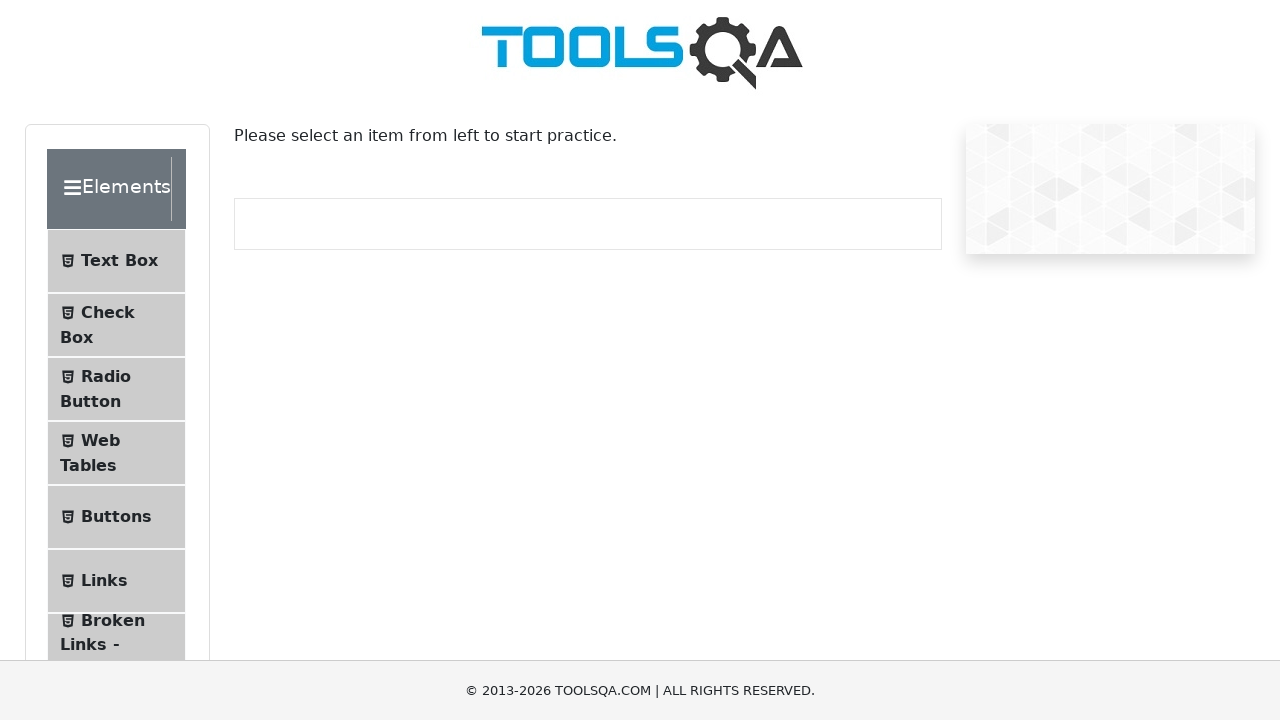

Clicked on Radio Button tab at (106, 376) on text=Radio Button
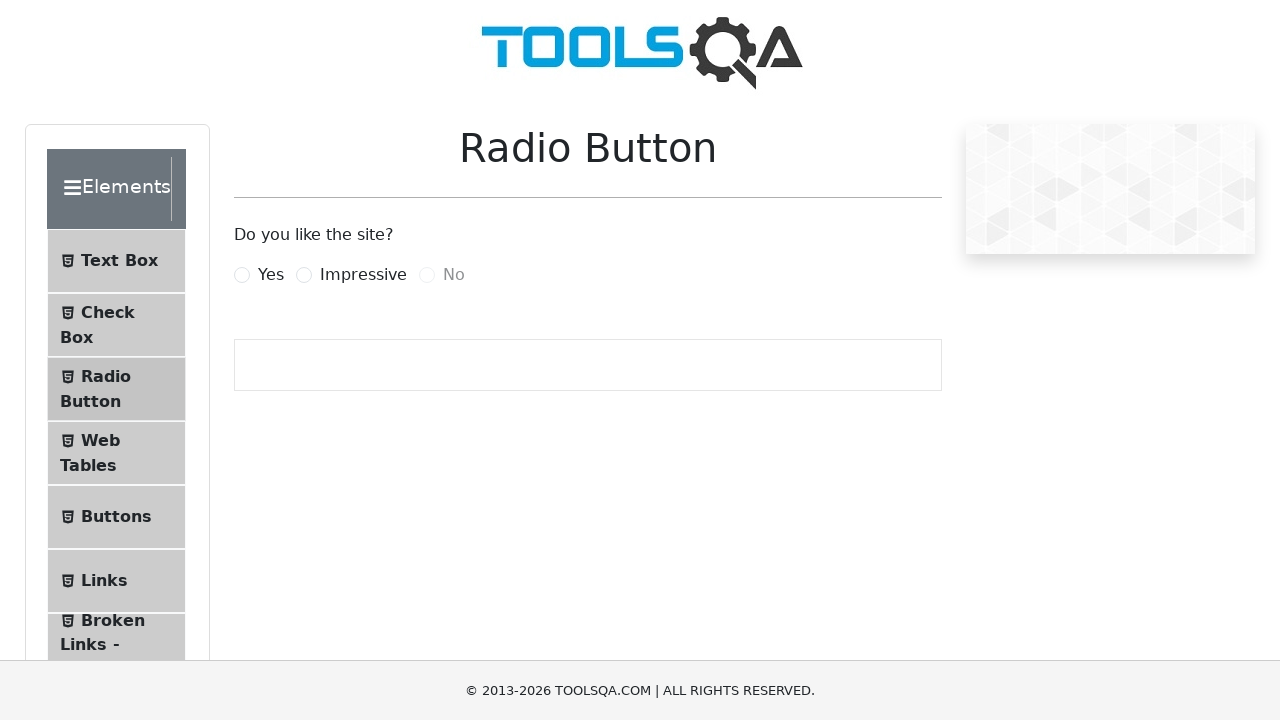

Radio Button page header loaded
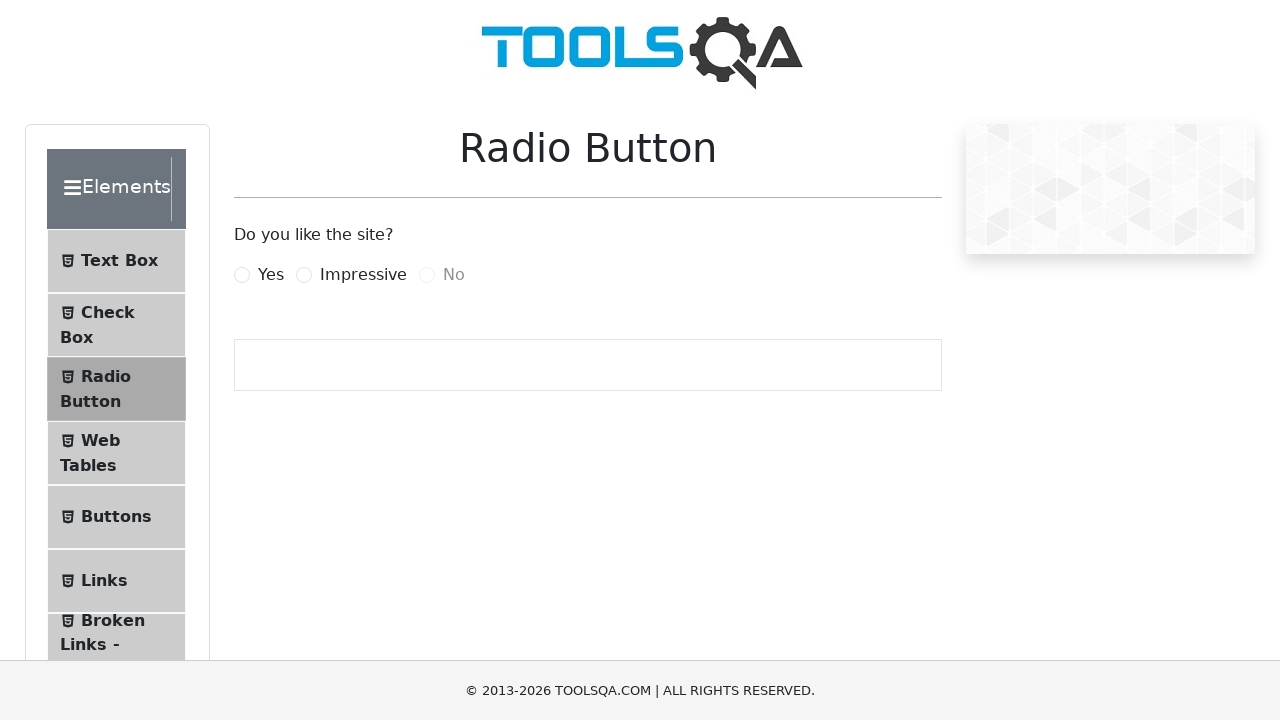

Clicked on Yes radio button at (271, 275) on label[for='yesRadio']
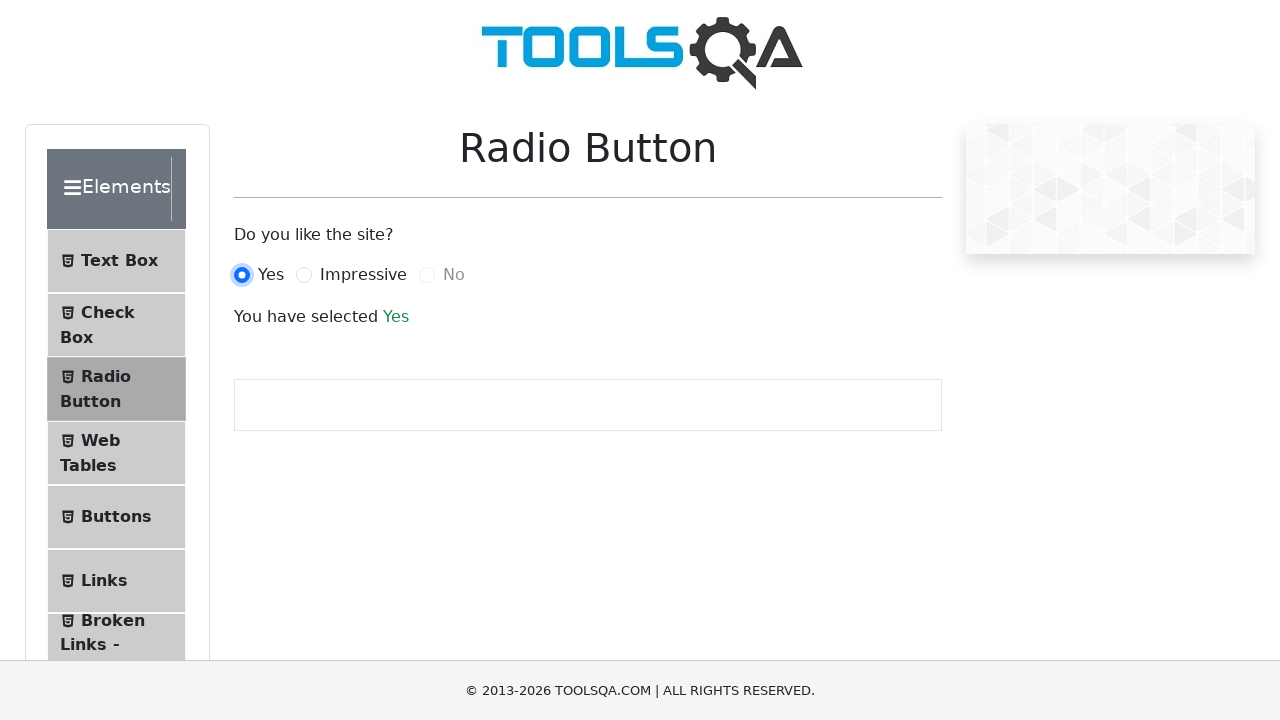

Verified that 'You have selected Yes' message is displayed
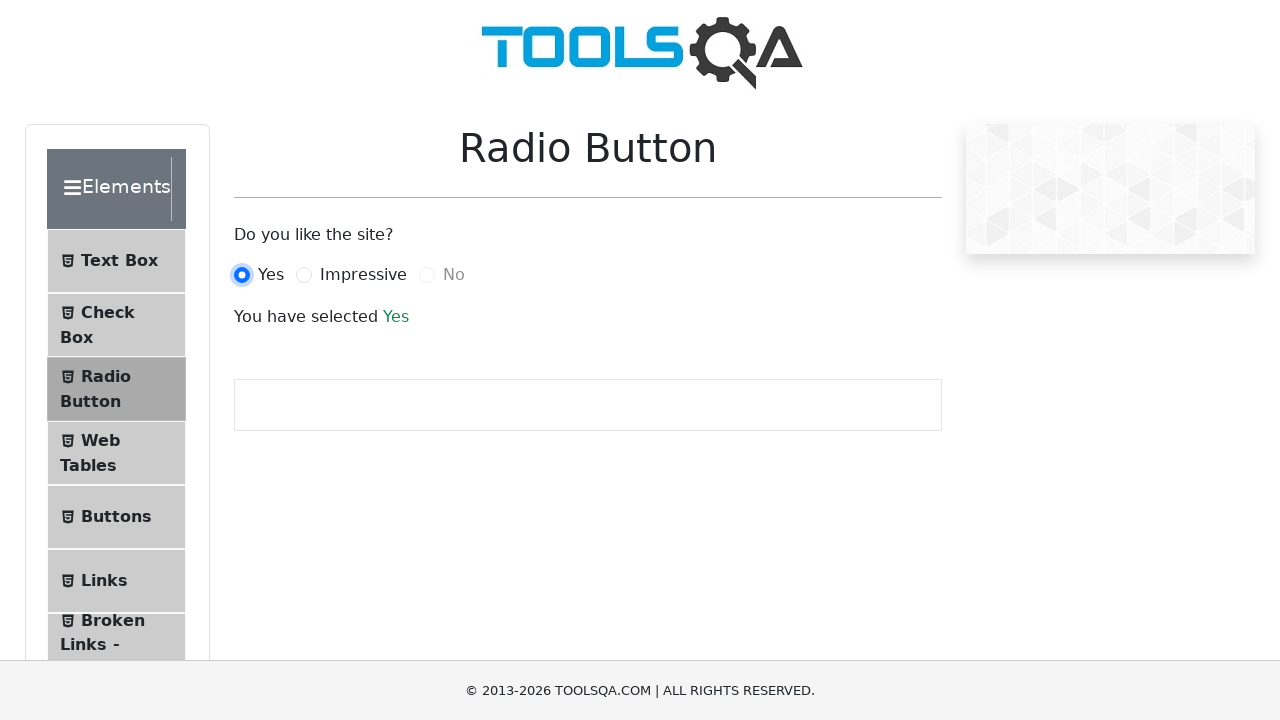

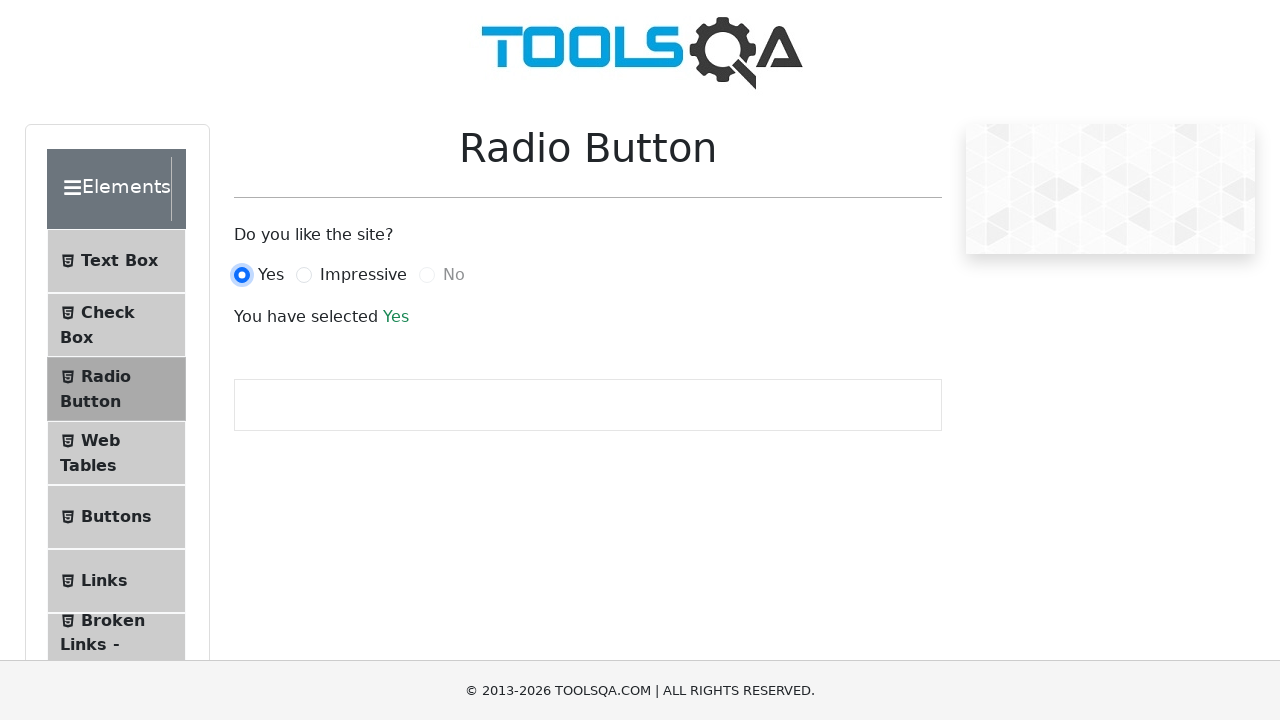